Navigates to the Indian Prime Minister's website, opens the menu, and views the list of former prime ministers by scrolling through the page

Starting URL: https://www.pmindia.gov.in/en/

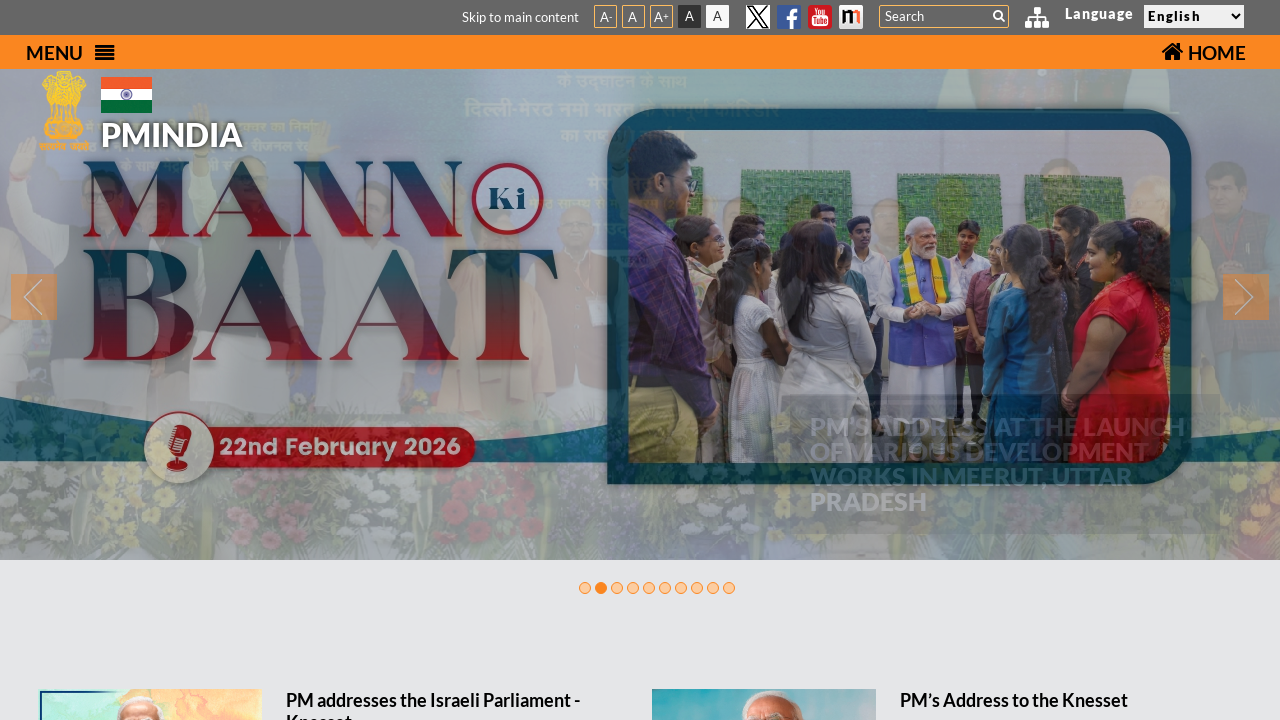

Waited 5 seconds for page to load
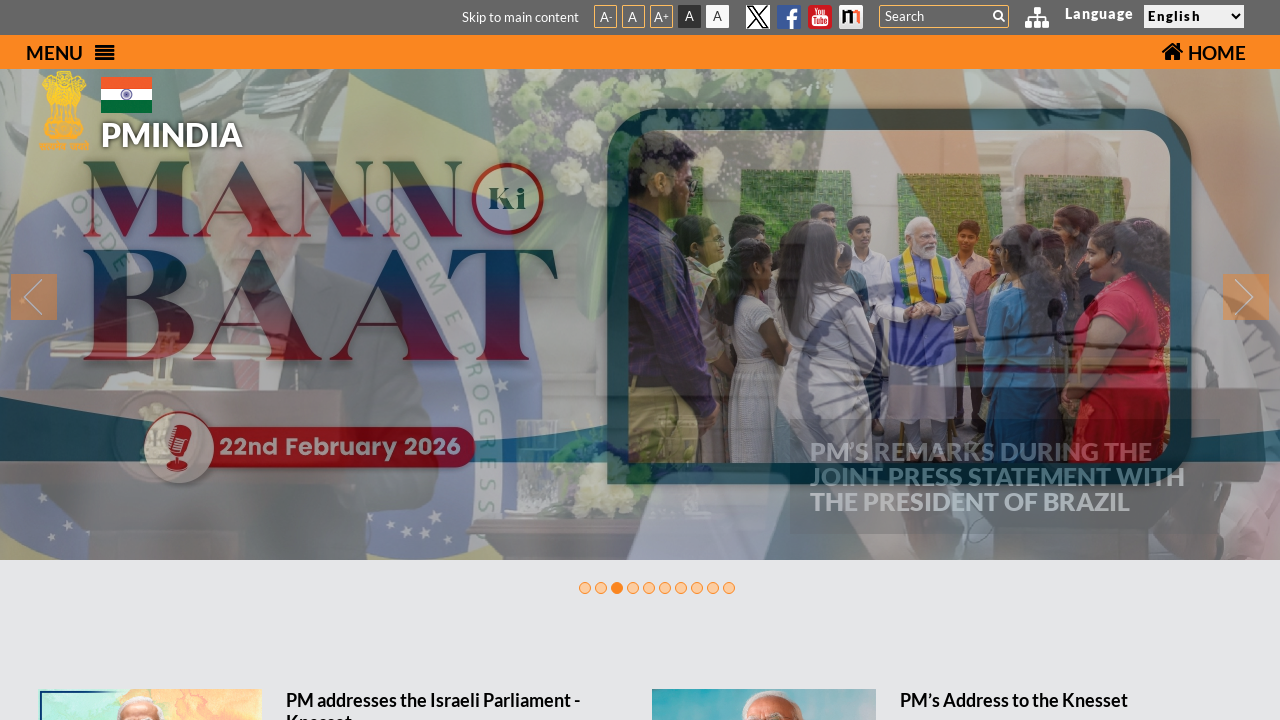

Clicked menu icon to open navigation at (104, 52) on i.icon-align-justify
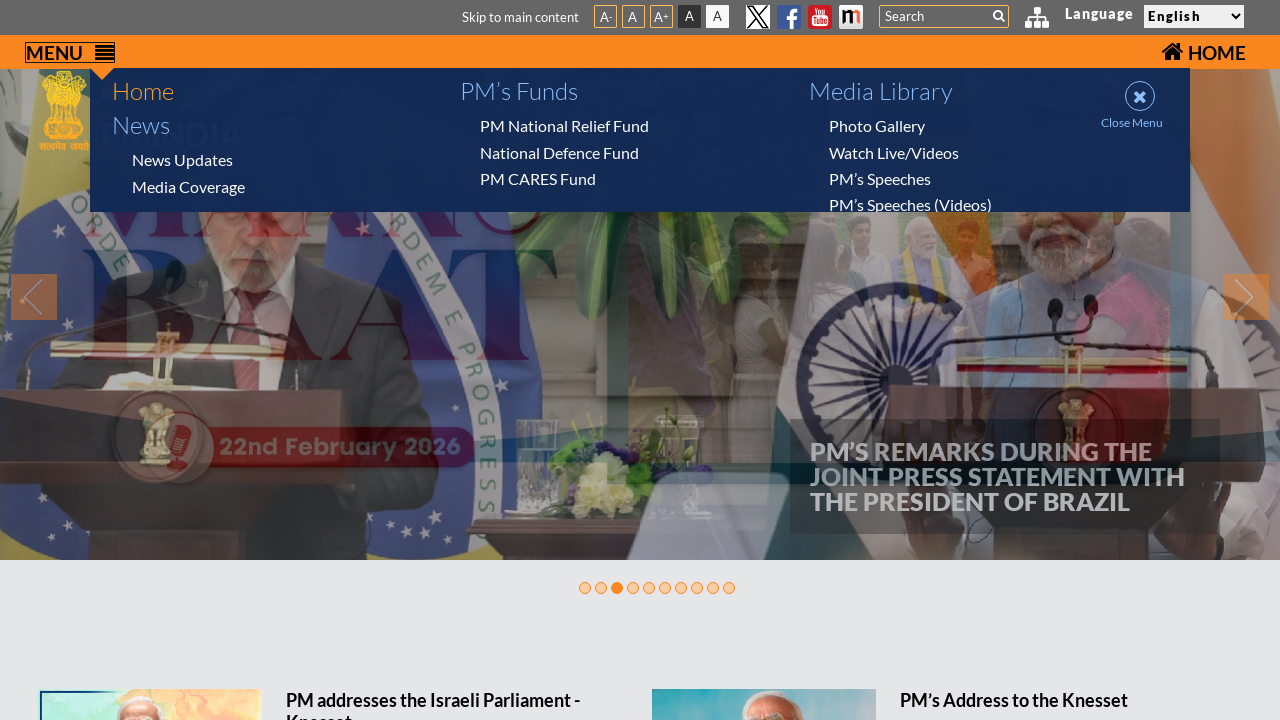

Waited 3 seconds for menu to open
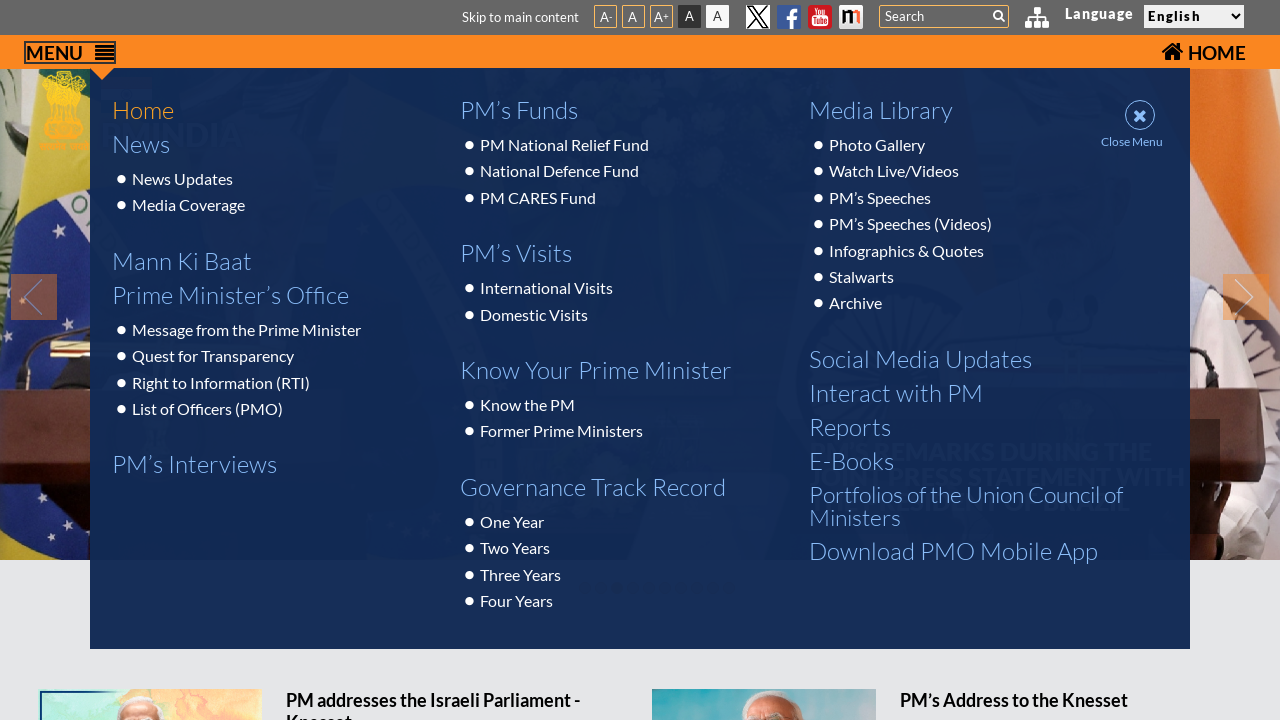

Clicked on 'Former Prime Ministers' link at (562, 431) on a:has-text('Former Prime Ministers')
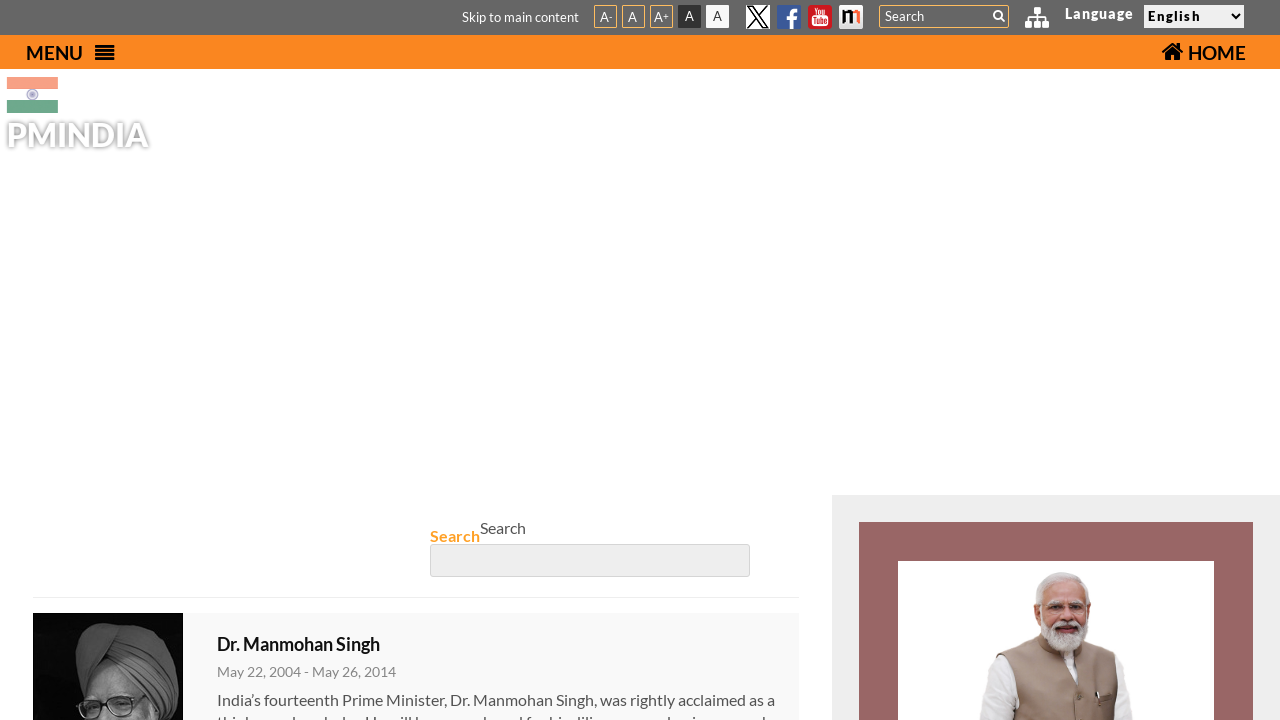

Waited 3 seconds for Former Prime Ministers page to load
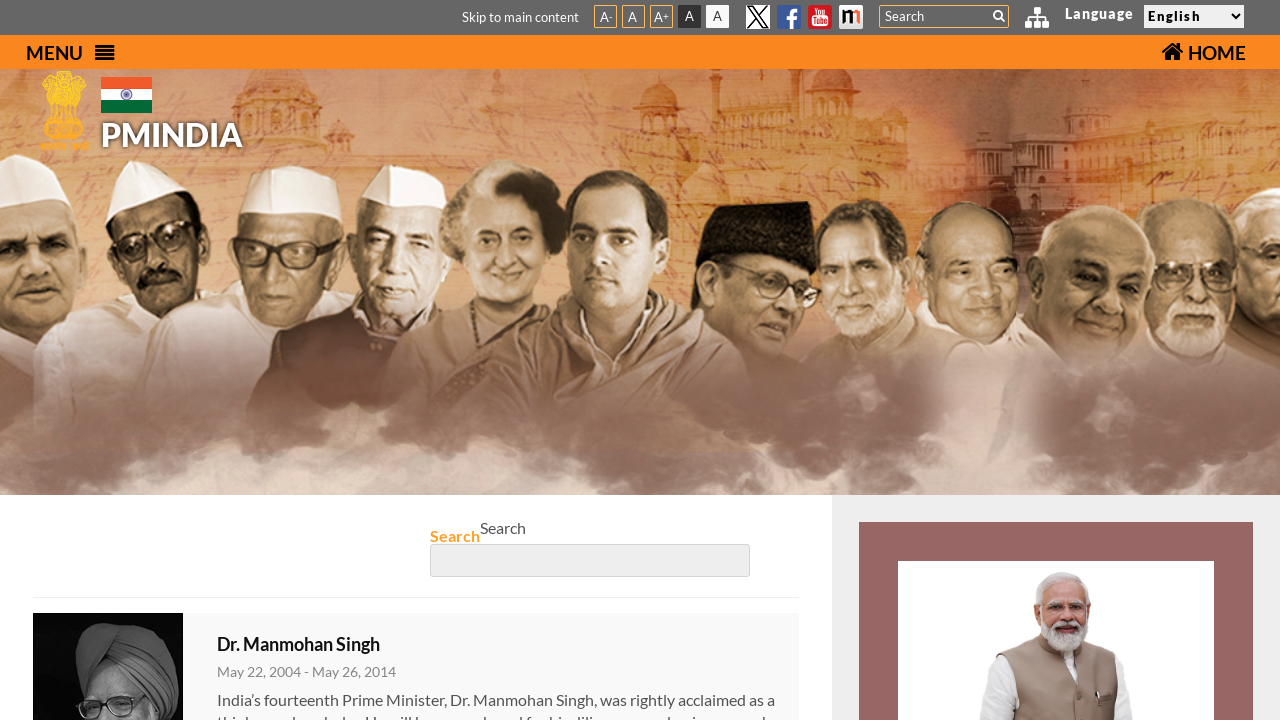

Scrolled down by 700 pixels (scroll iteration 1)
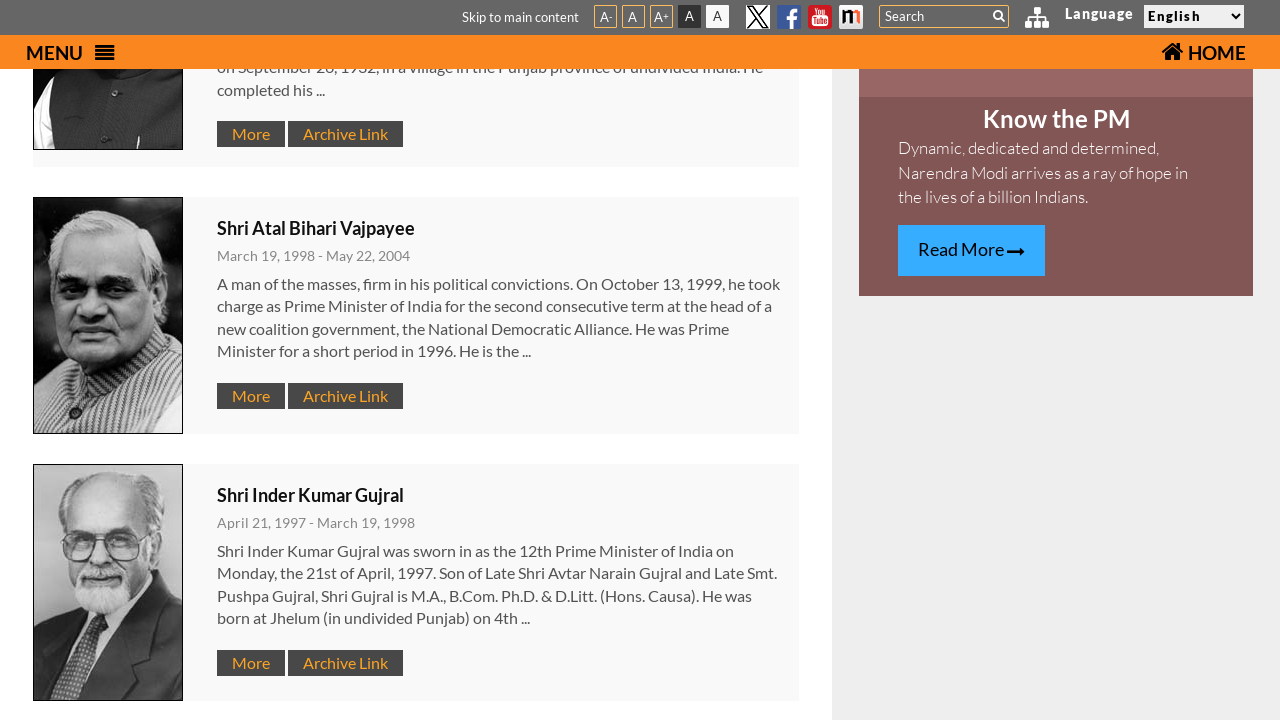

Waited 2 seconds for content to load after scroll 1
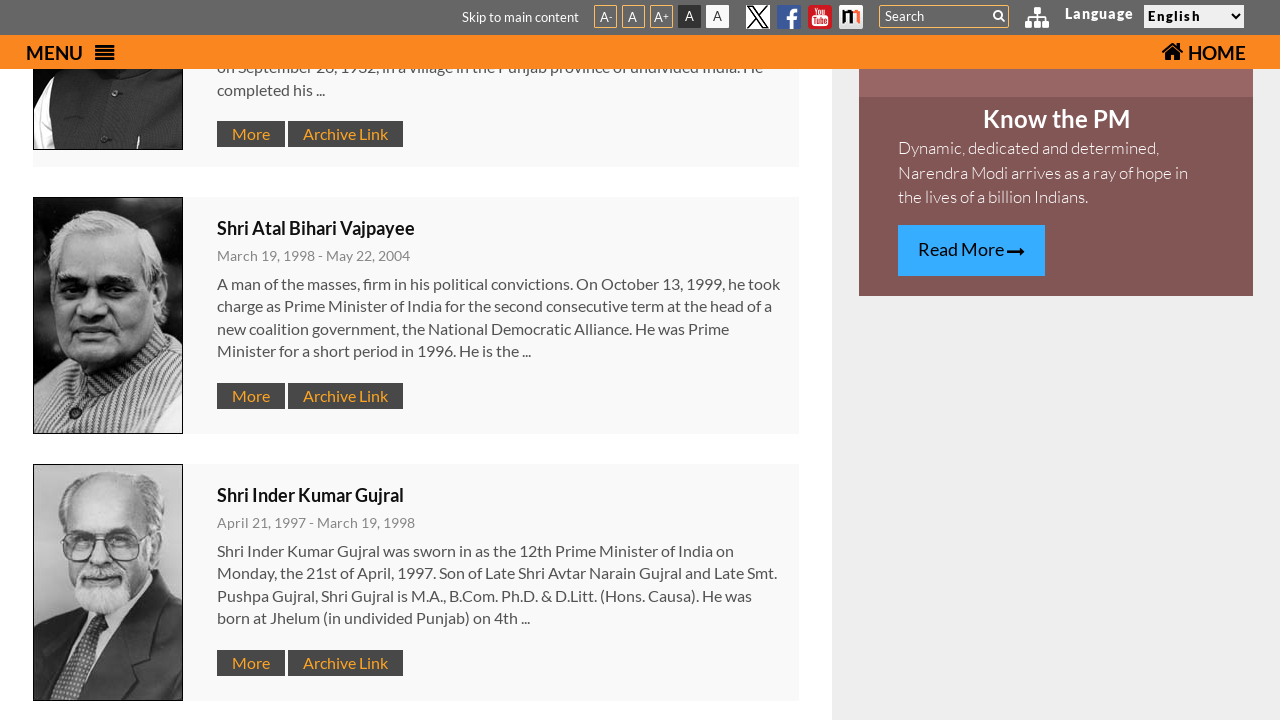

Scrolled down by 700 pixels (scroll iteration 2)
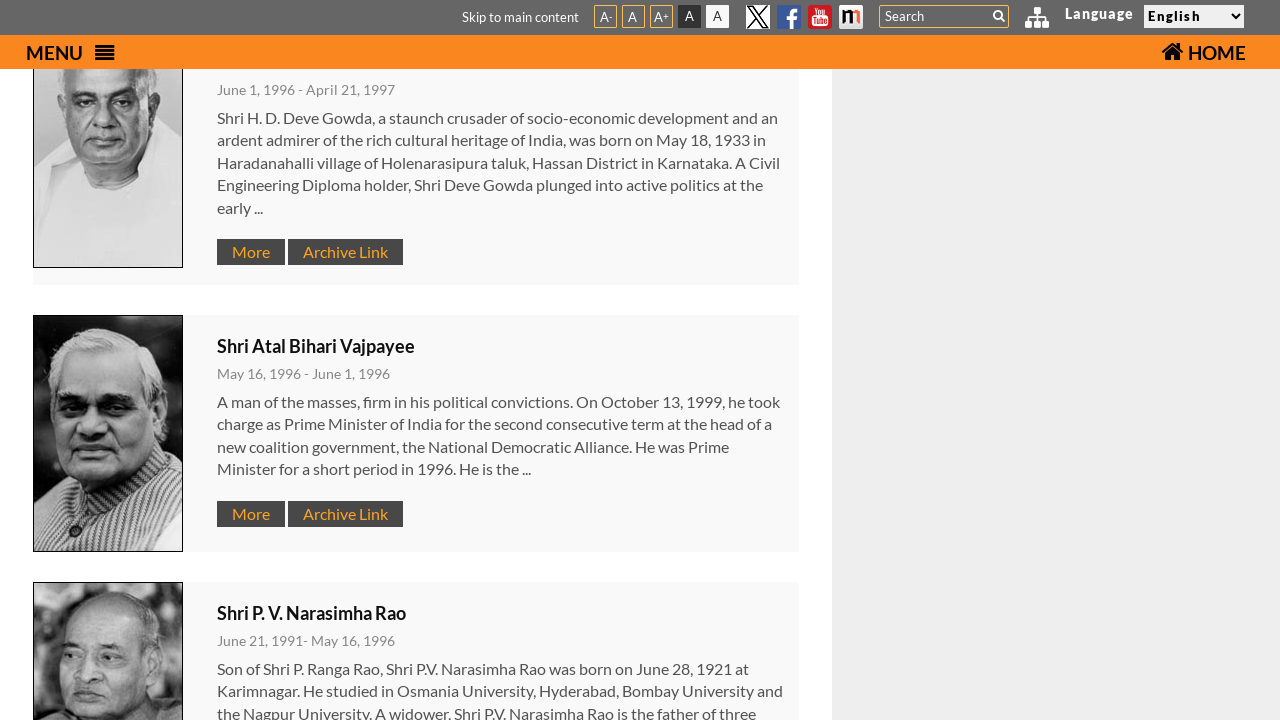

Waited 2 seconds for content to load after scroll 2
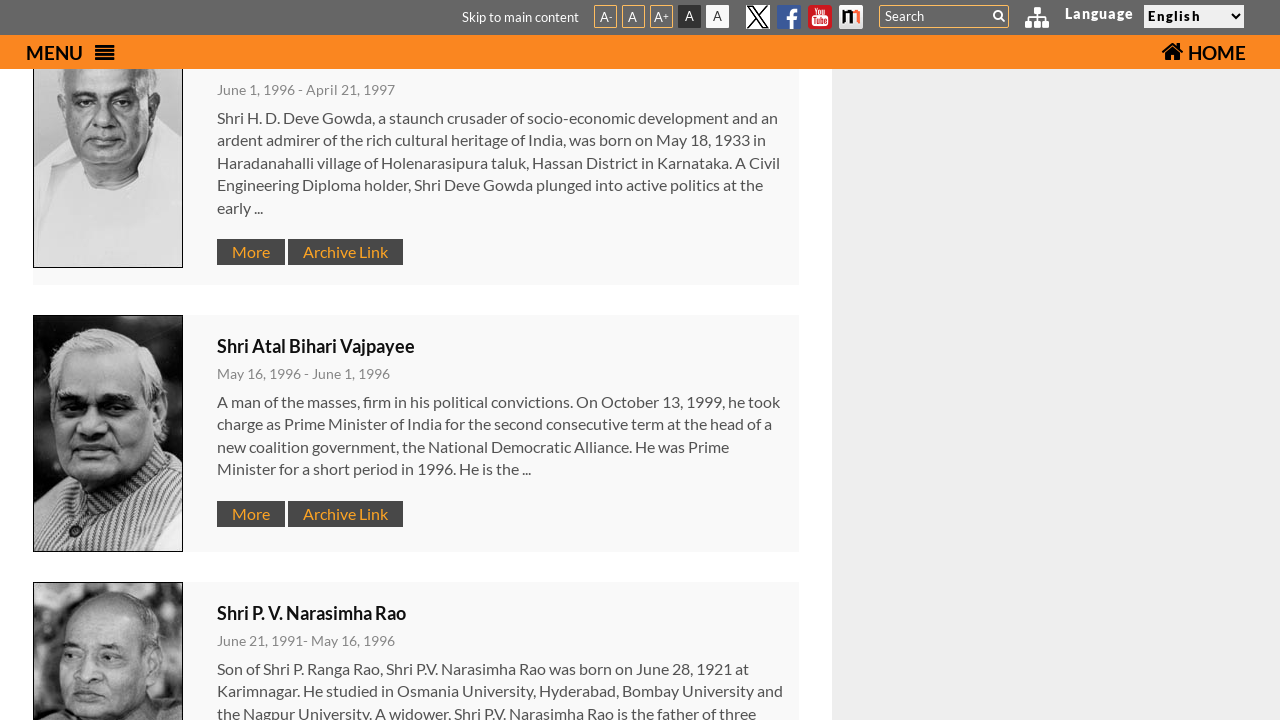

Scrolled down by 700 pixels (scroll iteration 3)
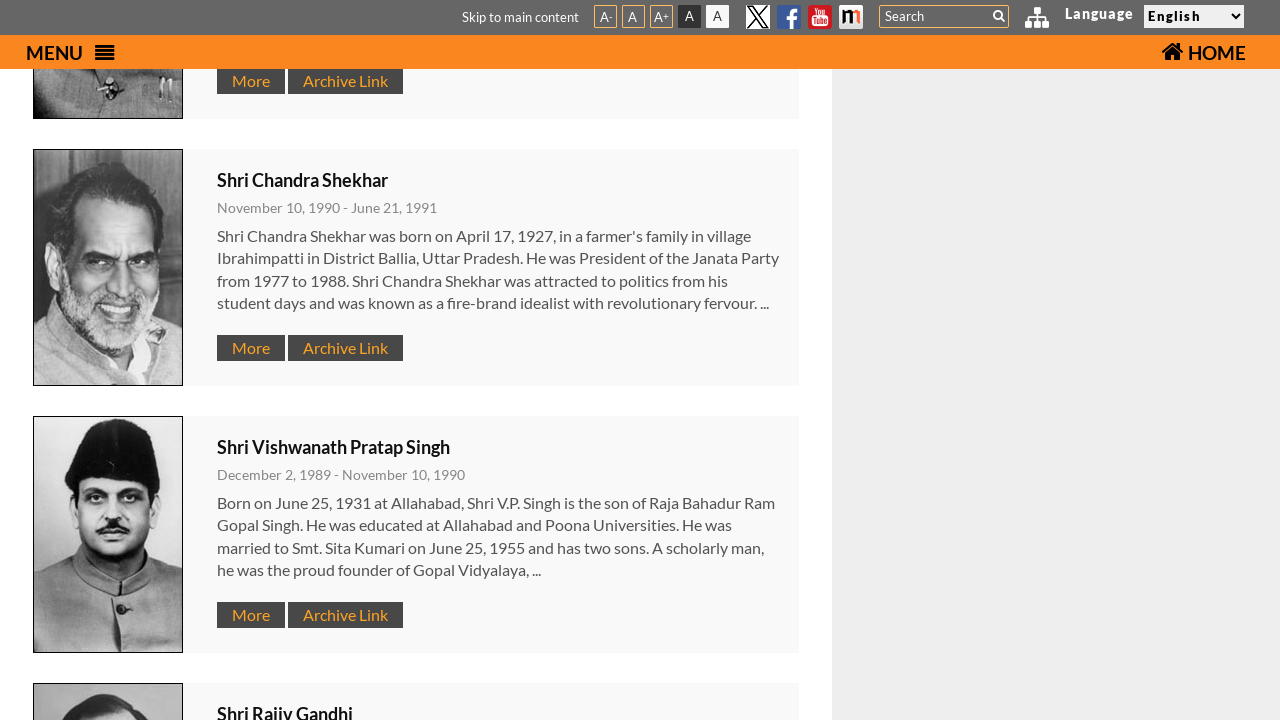

Waited 2 seconds for content to load after scroll 3
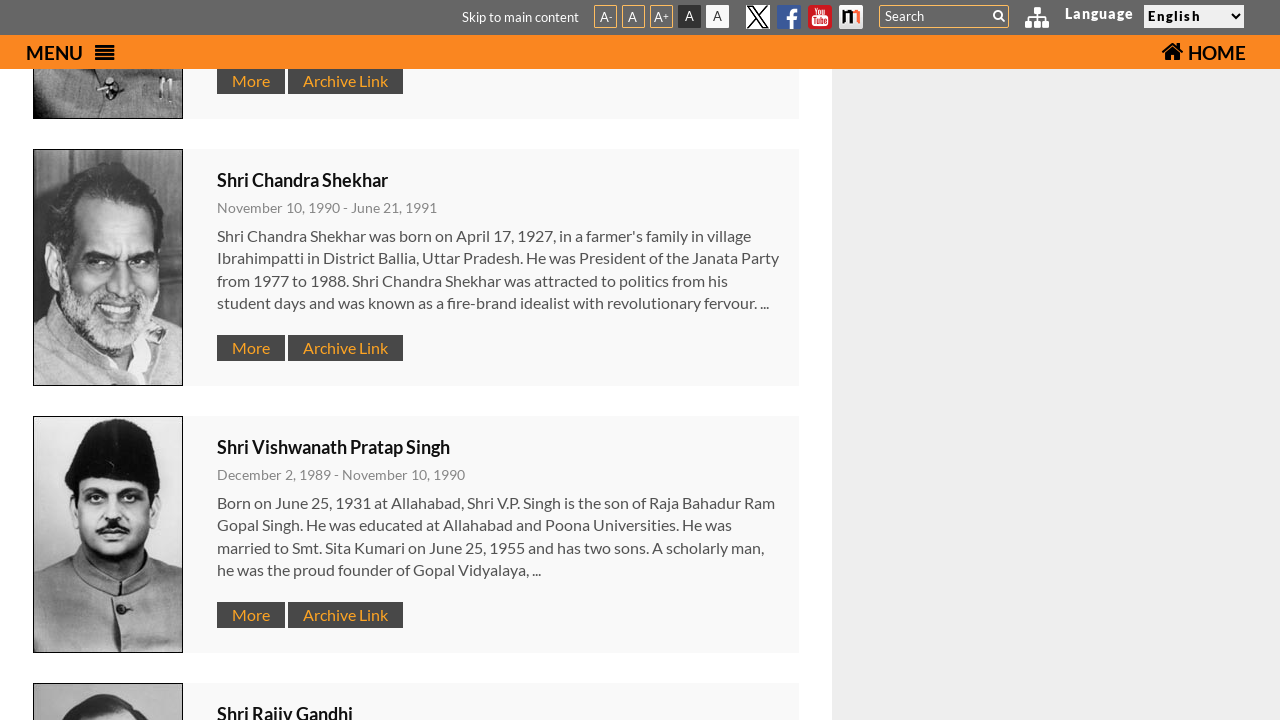

Scrolled down by 700 pixels (scroll iteration 4)
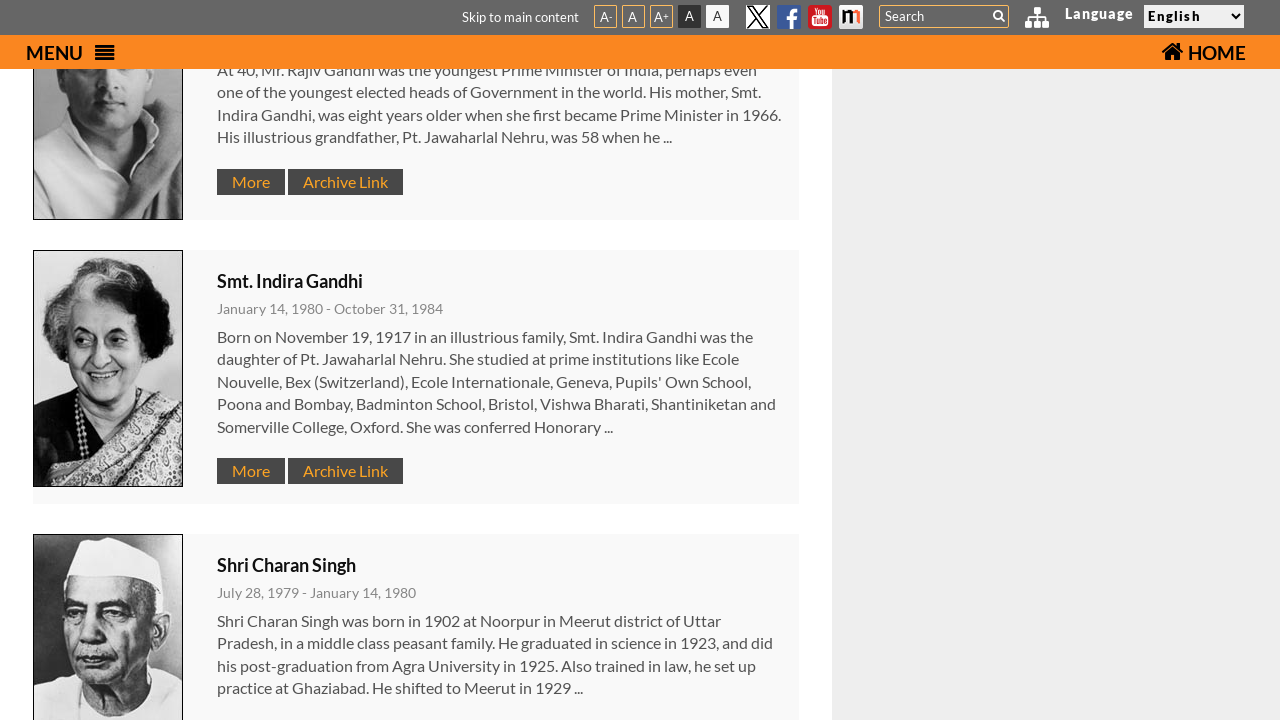

Waited 2 seconds for content to load after scroll 4
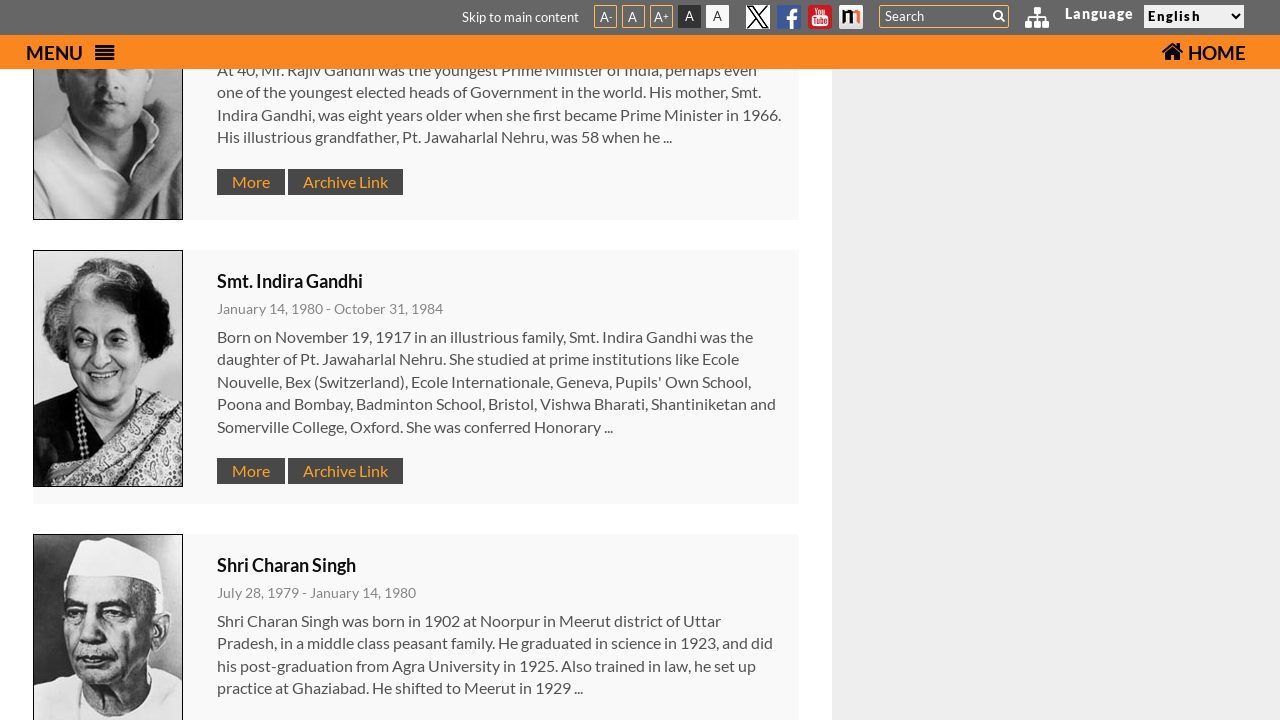

Scrolled down by 700 pixels (scroll iteration 5)
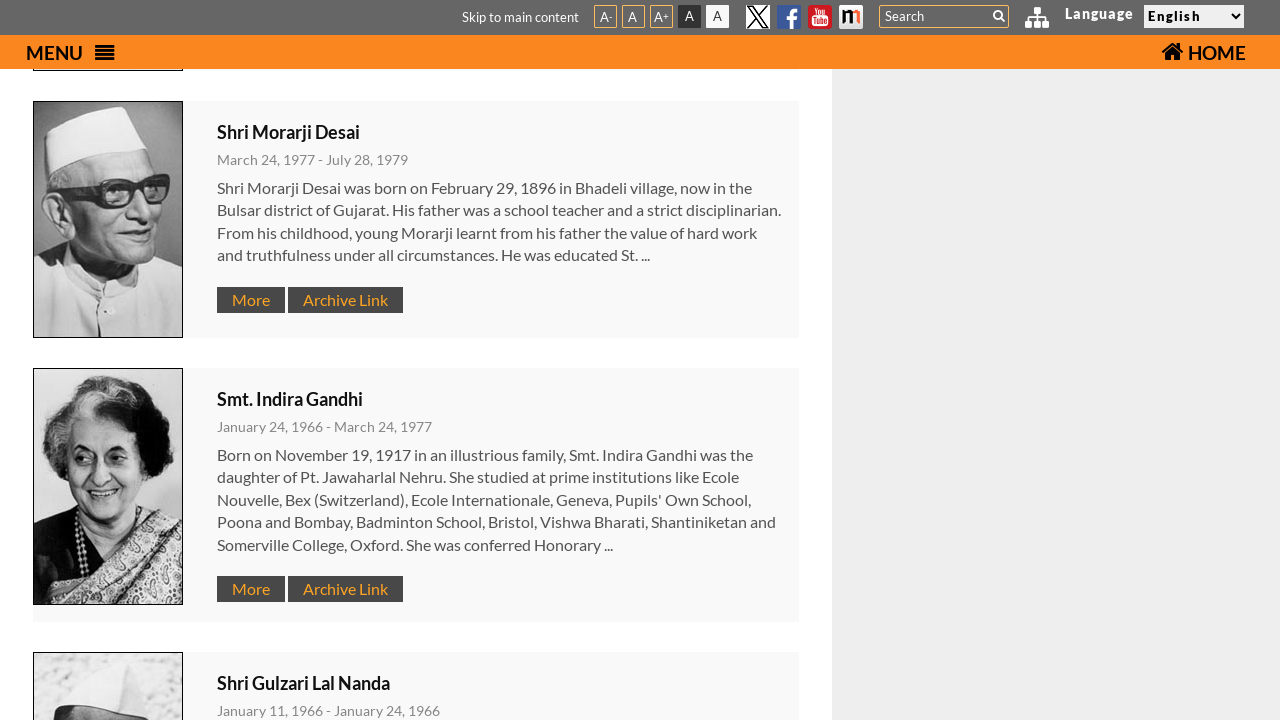

Waited 2 seconds for content to load after scroll 5
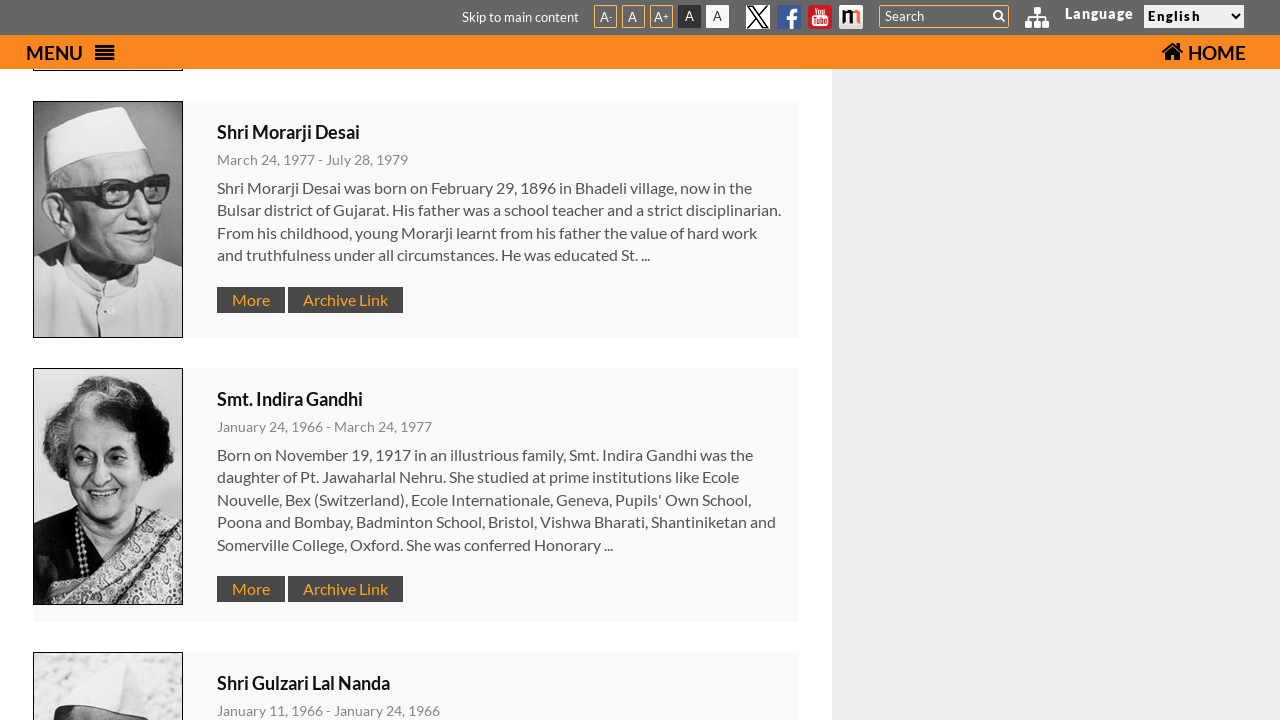

Scrolled down by 700 pixels (scroll iteration 6)
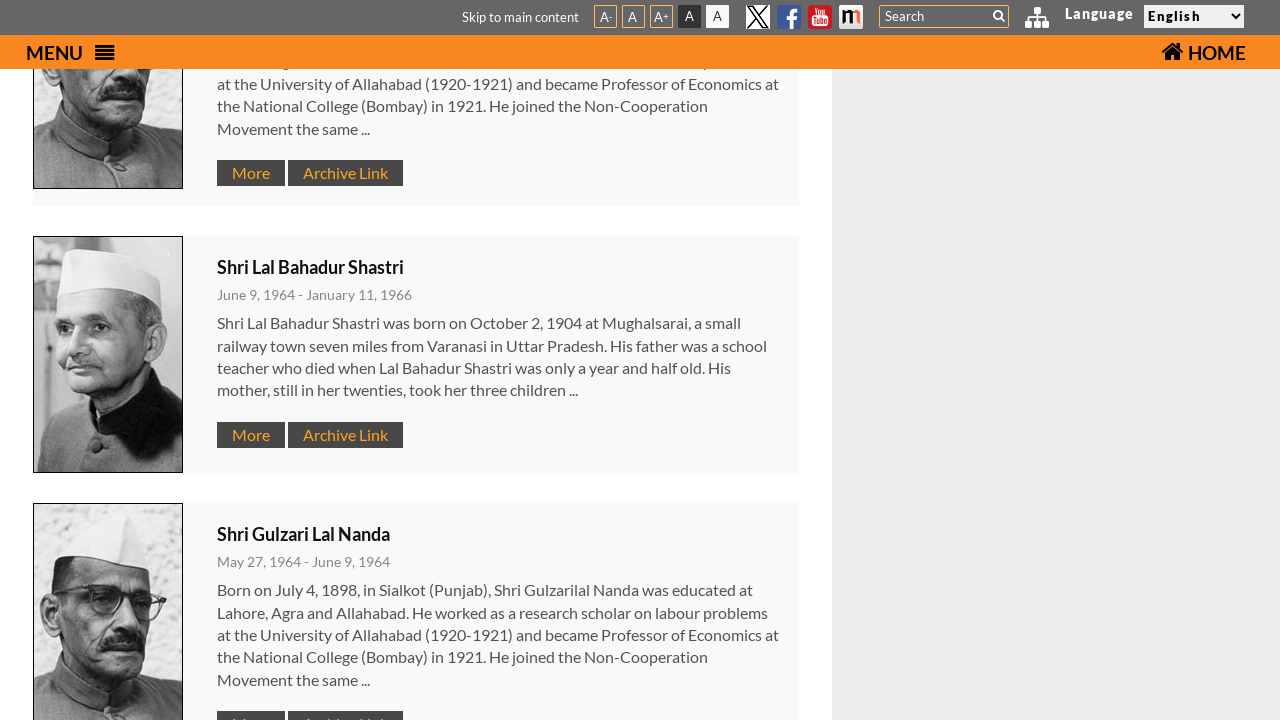

Waited 2 seconds for content to load after scroll 6
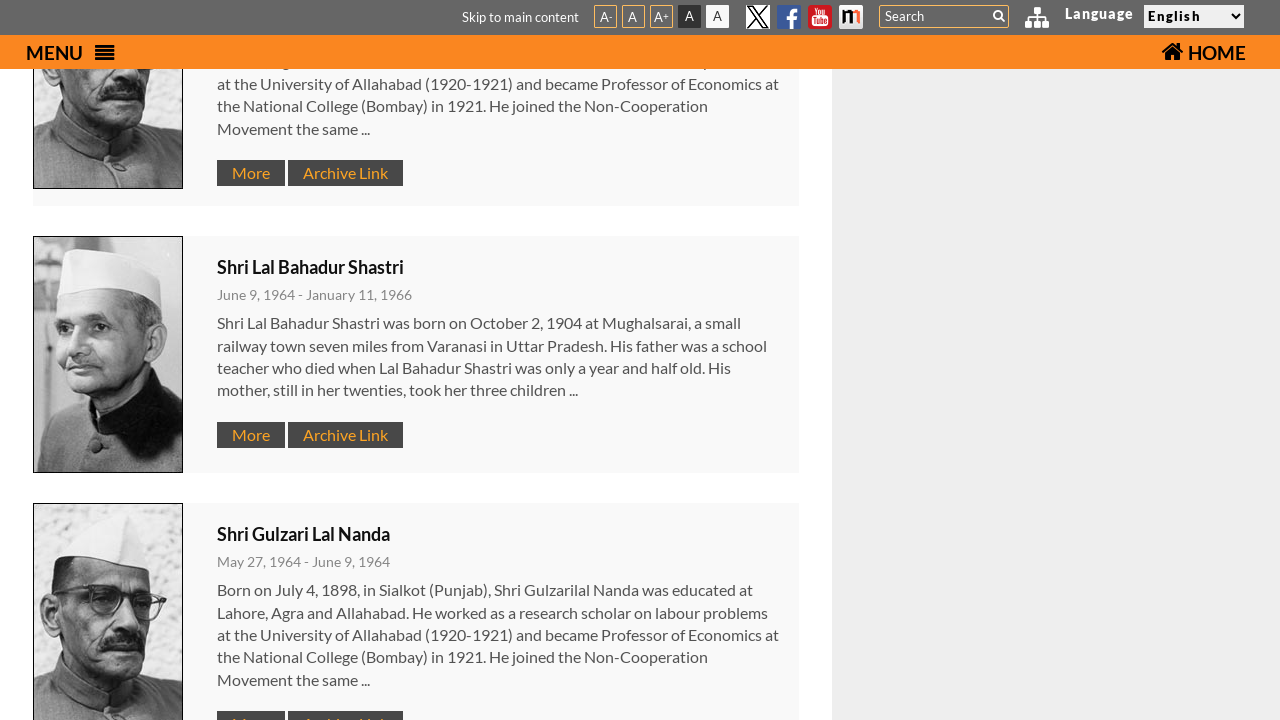

Waited for former prime ministers description section to be visible
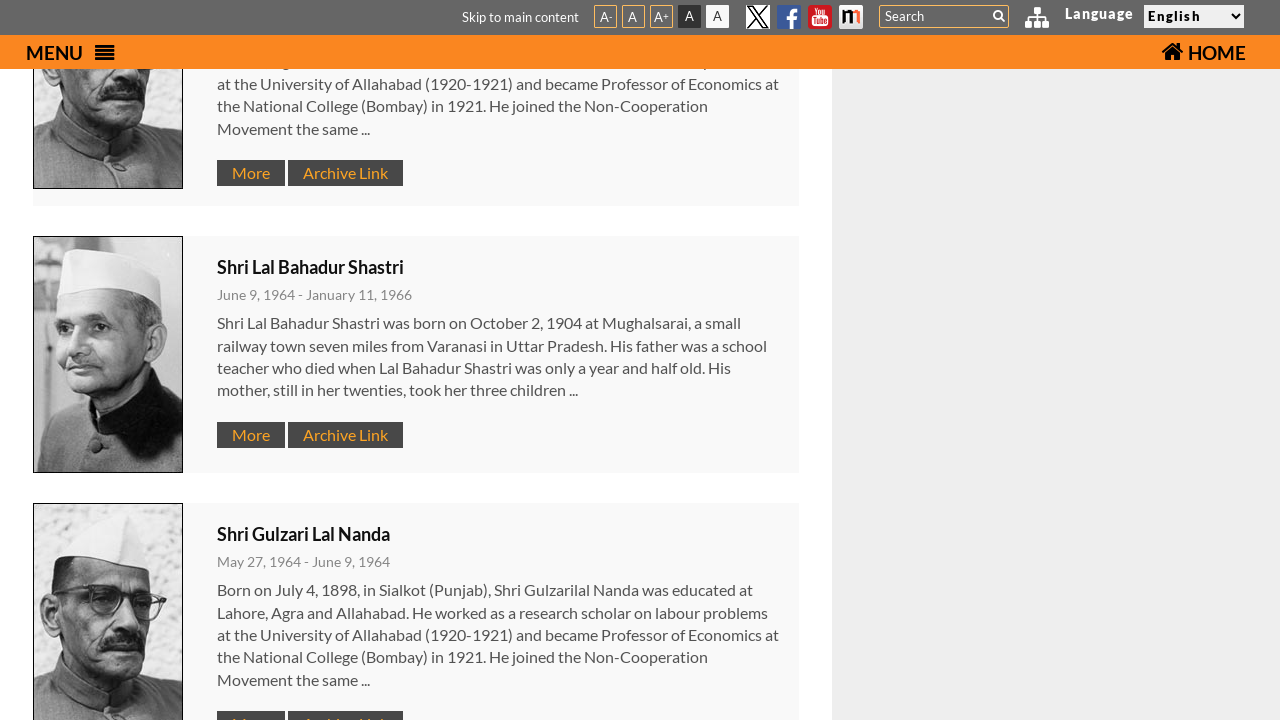

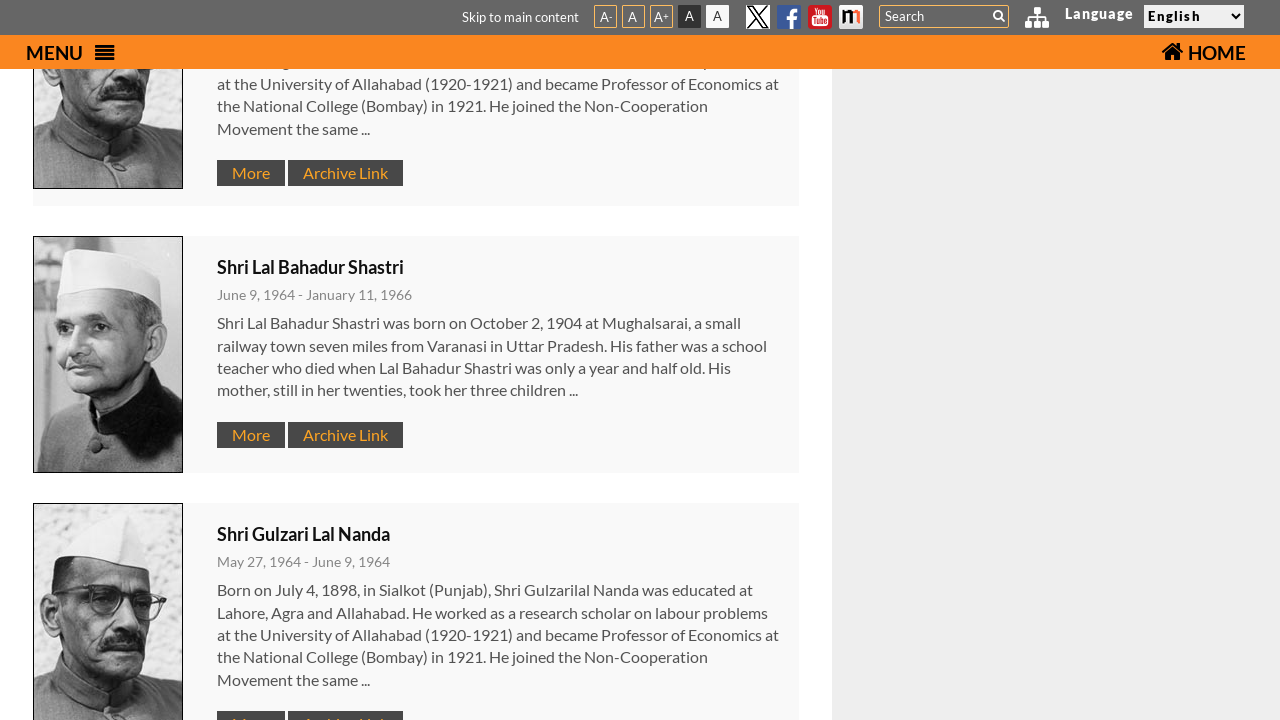